Tests basic alert acceptance by clicking the alert button and accepting the alert dialog

Starting URL: https://demoqa.com/alerts

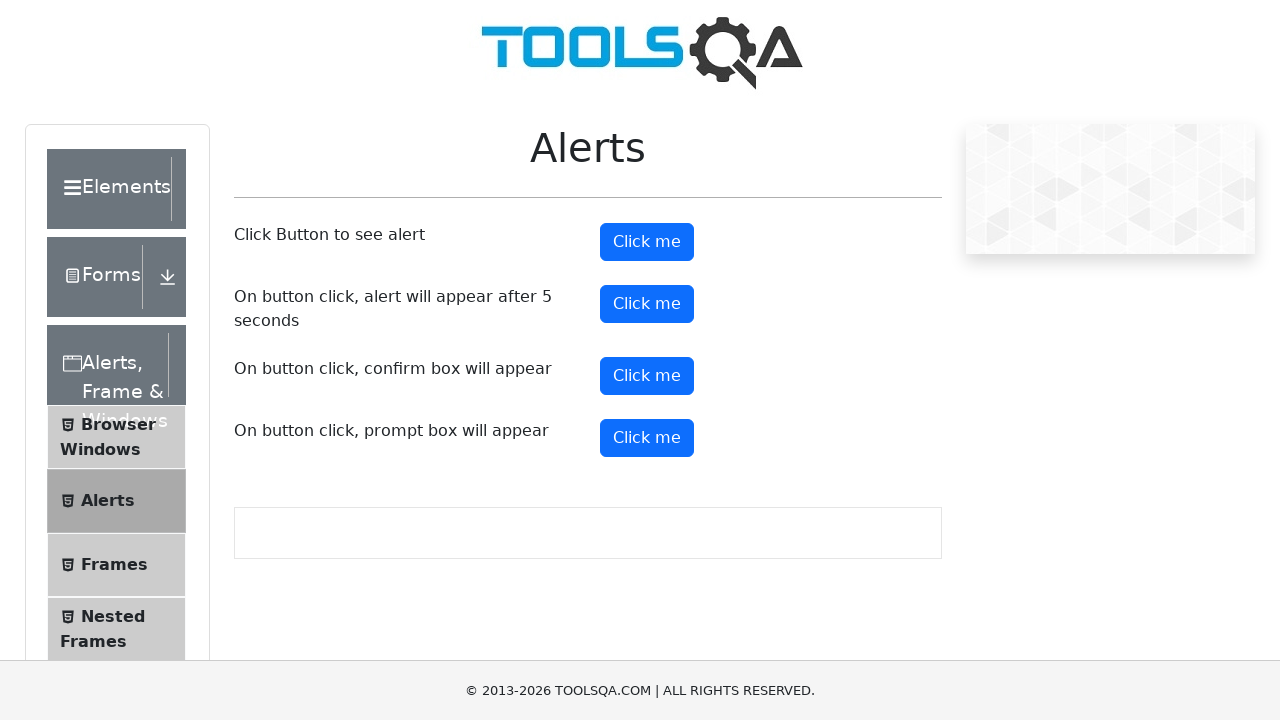

Clicked the alert button to trigger alert dialog at (647, 242) on #alertButton
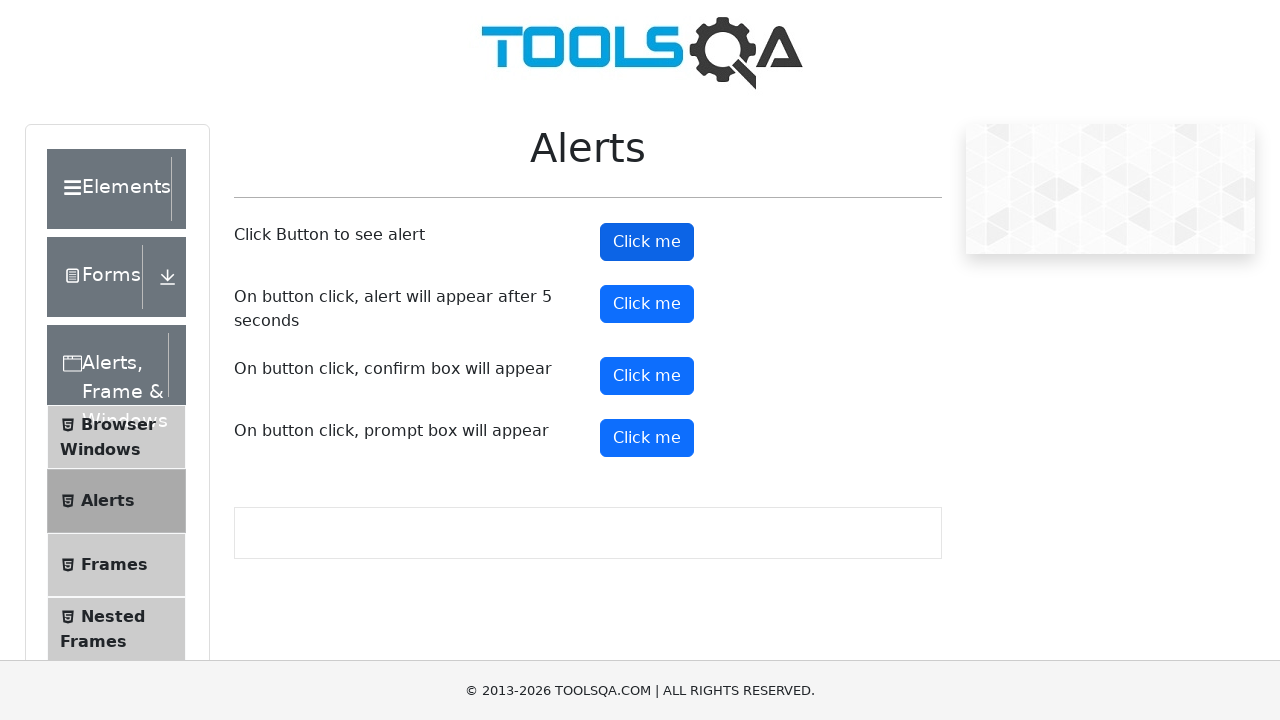

Set up dialog handler to accept alert
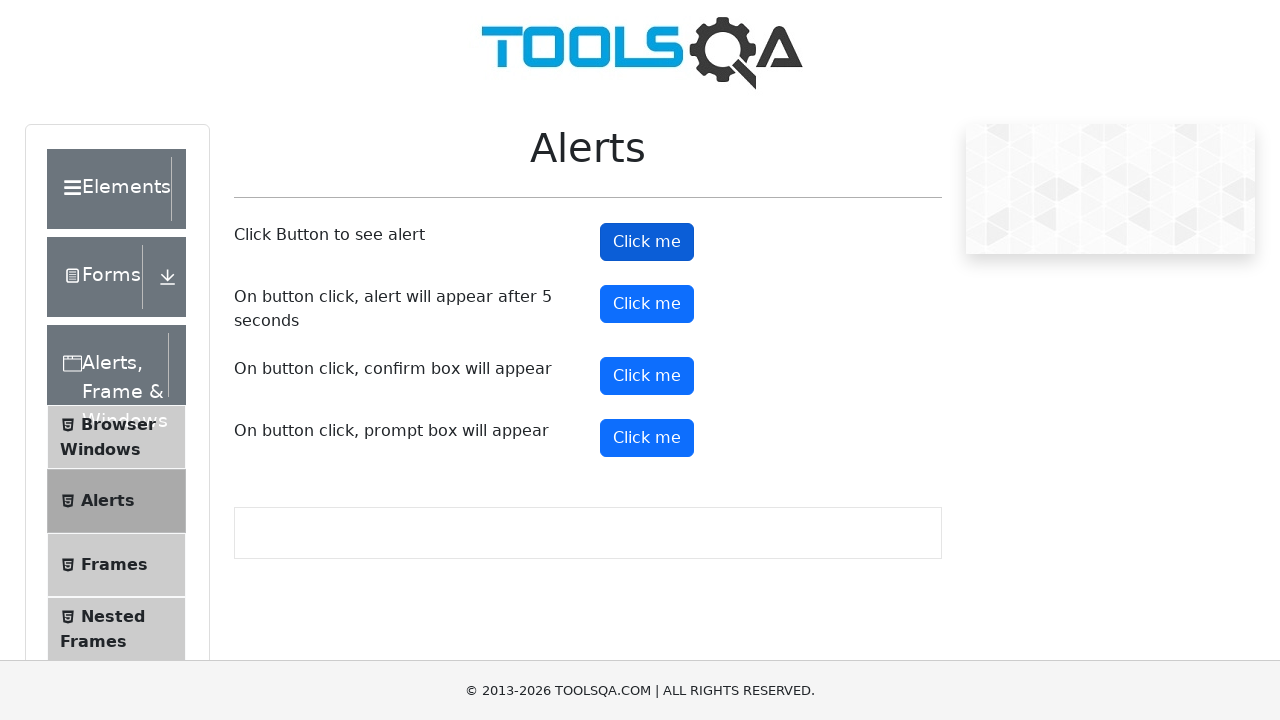

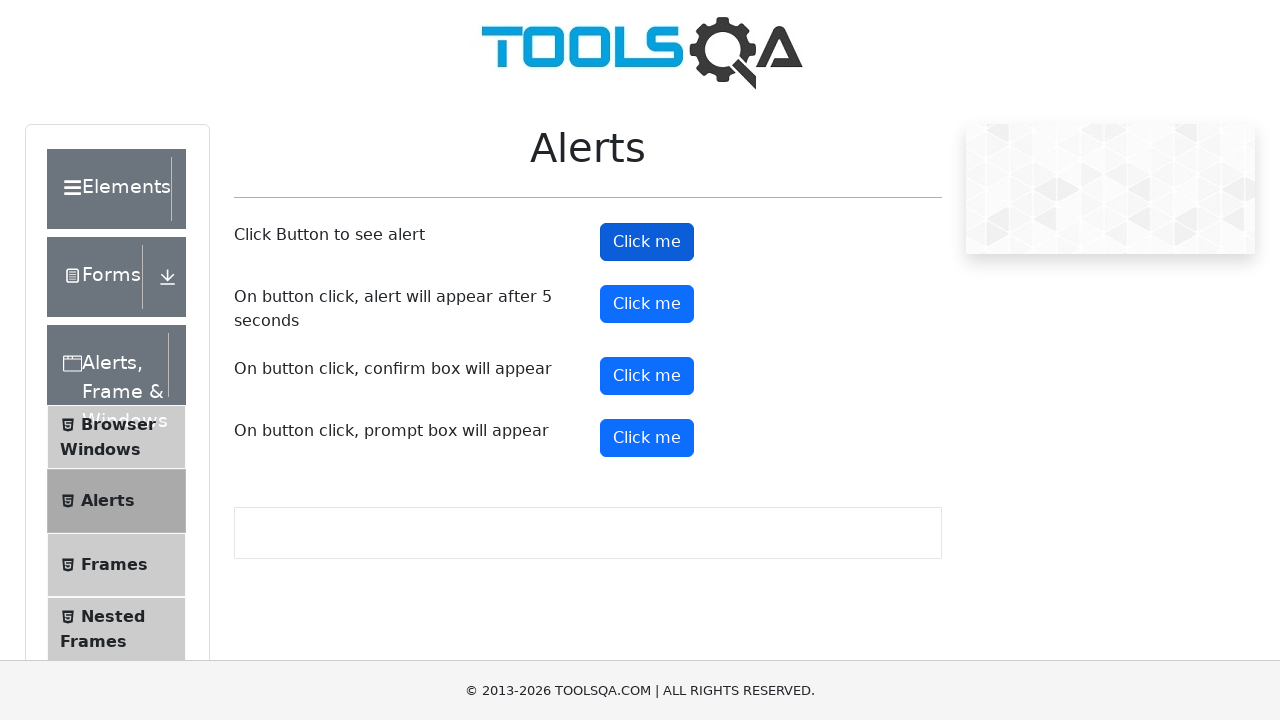